Tests interaction with a country dropdown on the OrangeHRM trial signup form by selecting a country value from the dropdown

Starting URL: https://www.orangehrm.com/orangehrm-30-day-trial/

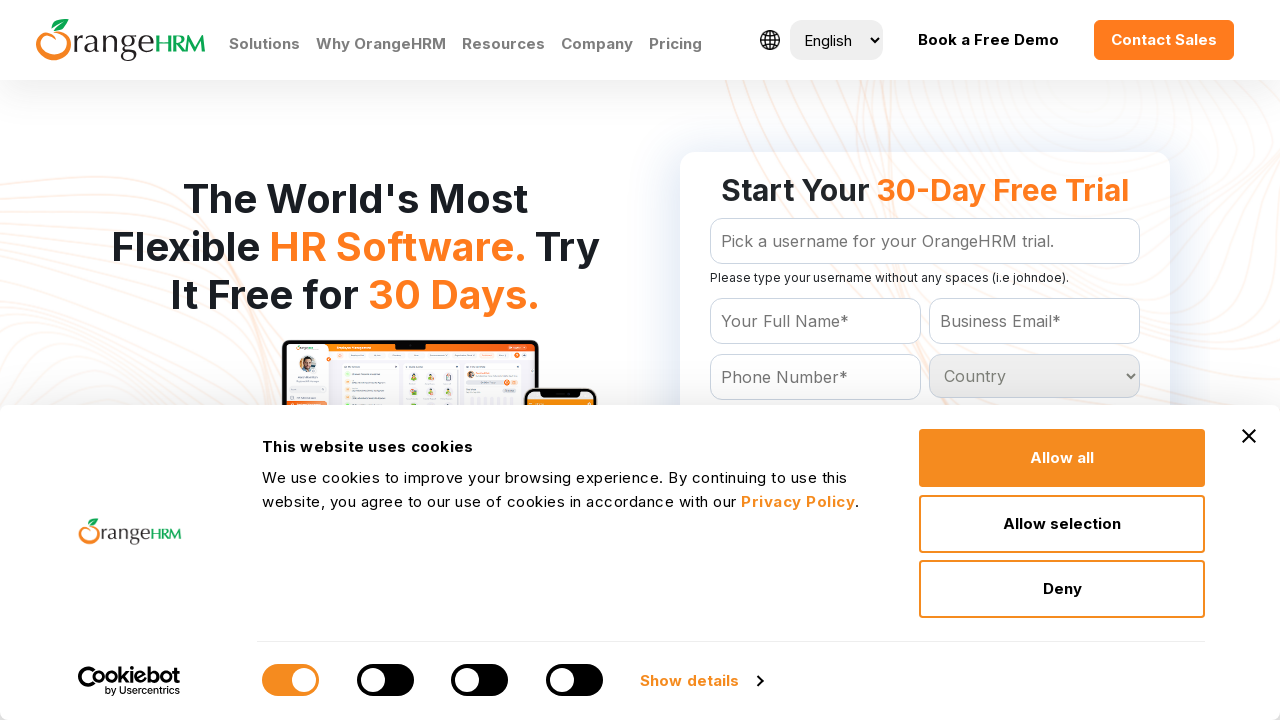

Country dropdown selector became available
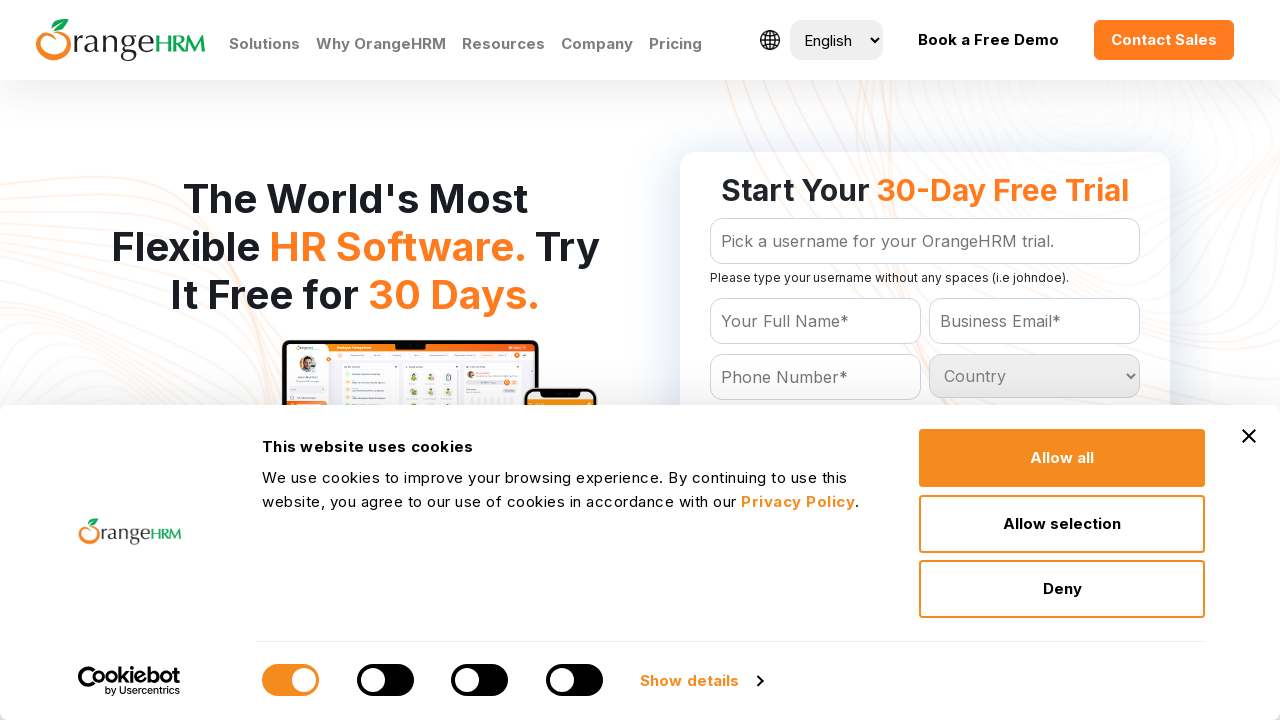

Selected 'India' from the country dropdown on select#Form_getForm_Country
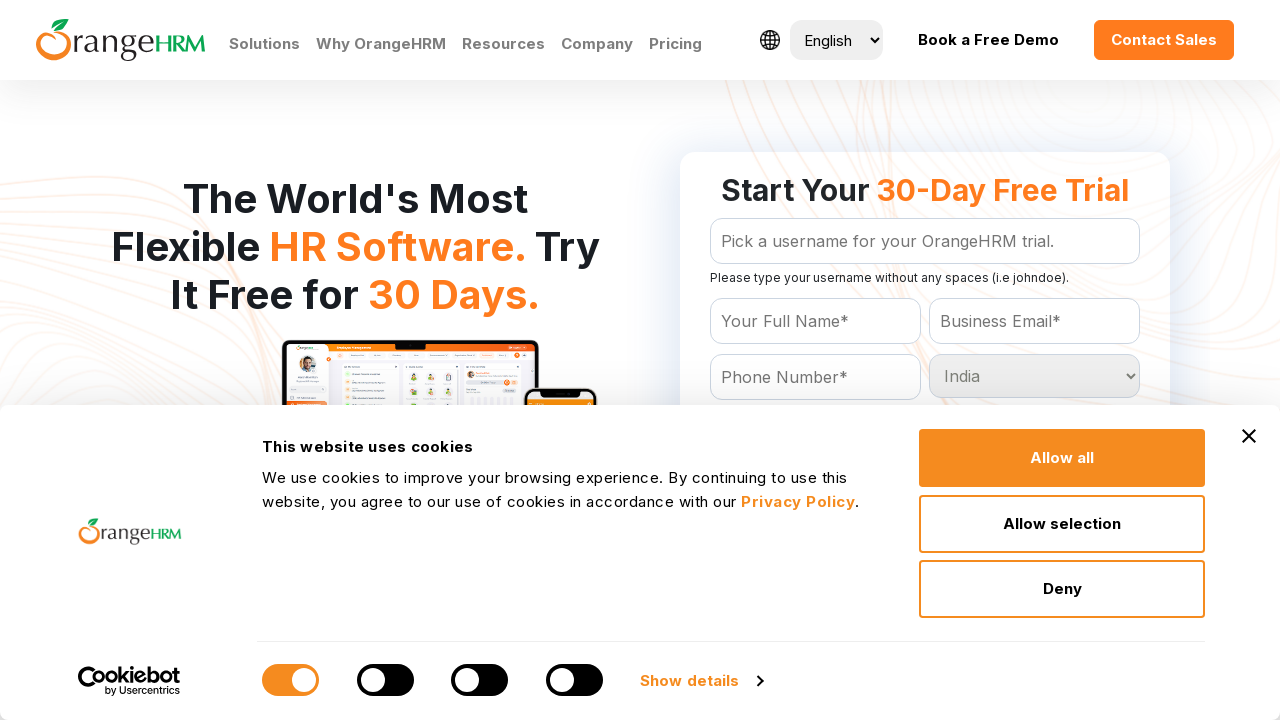

Waited 500ms to allow dropdown selection to process
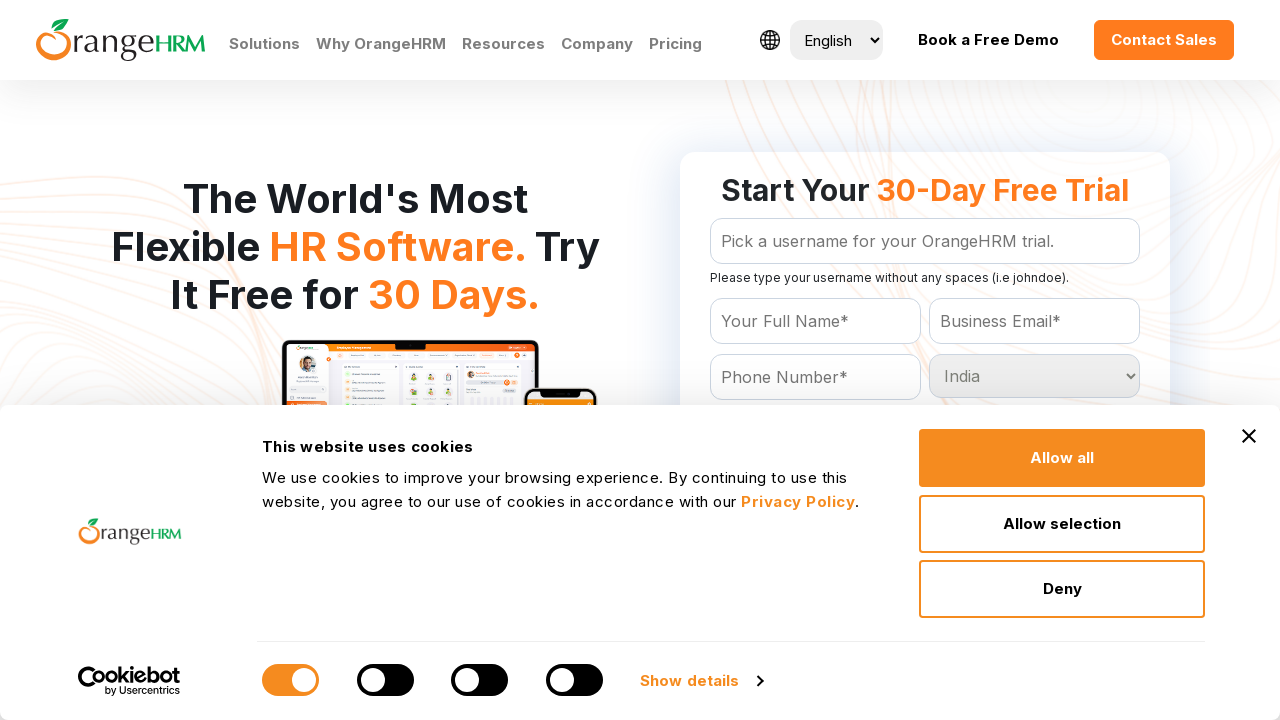

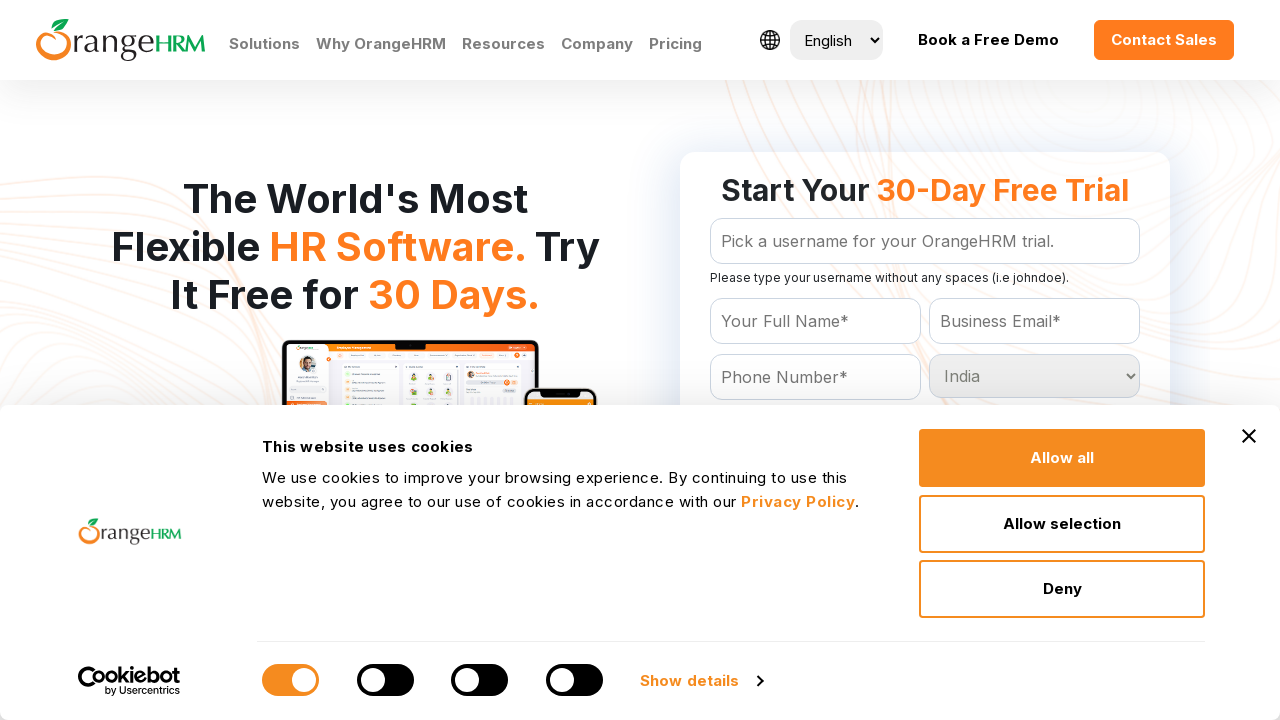